Tests scrolling functionality on a practice page by scrolling the window and a table element, then verifies that the sum of values in a table column matches the displayed total amount.

Starting URL: https://rahulshettyacademy.com/AutomationPractice/

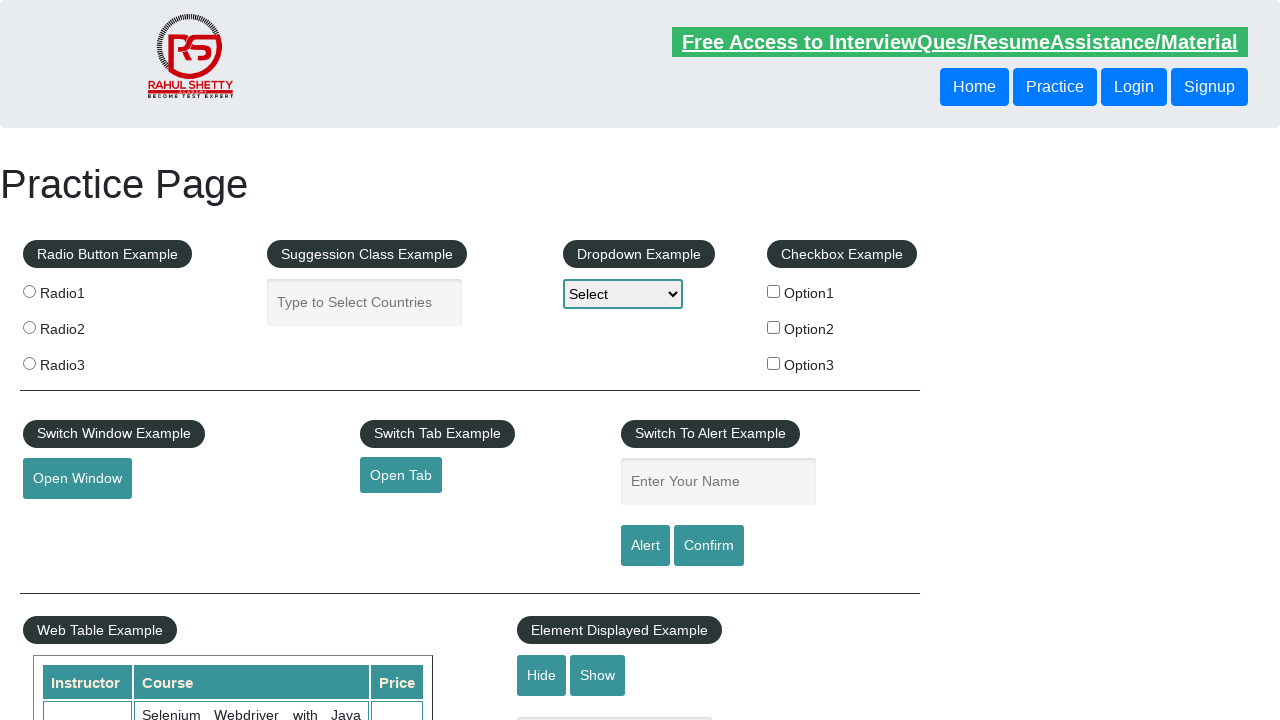

Scrolled window down by 500 pixels
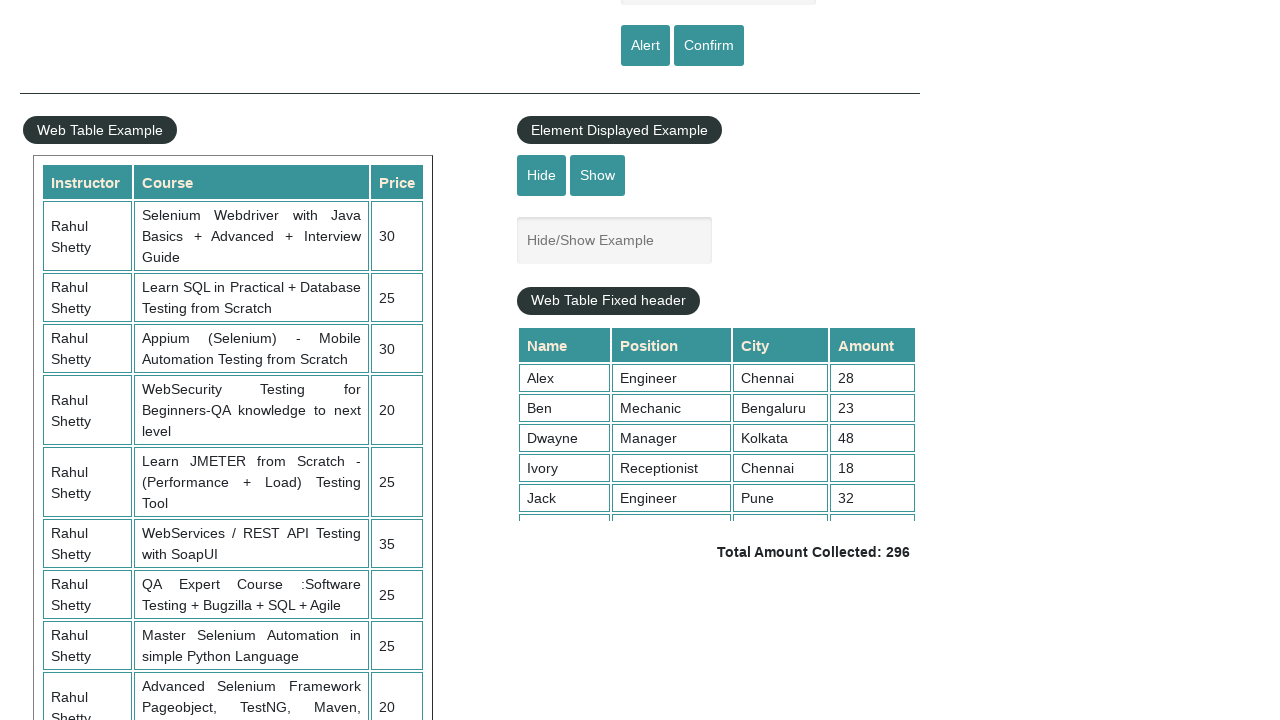

Waited 1000ms for scroll to complete
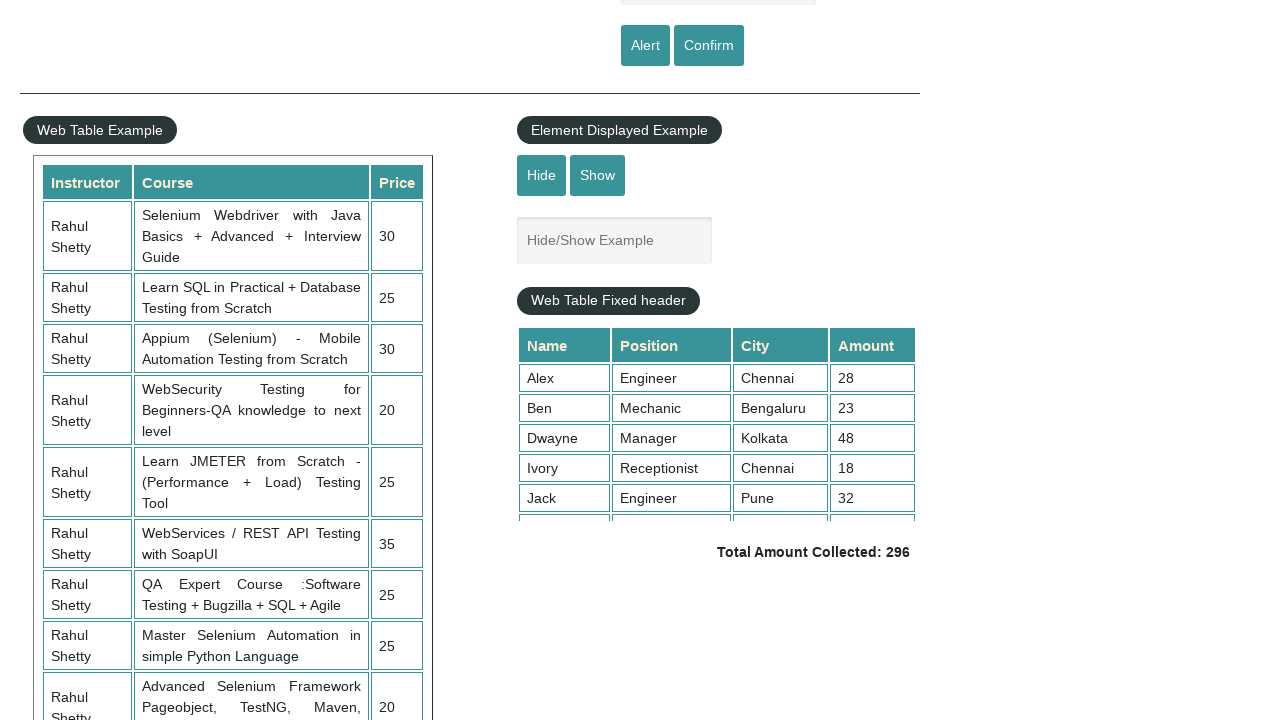

Scrolled table element to top=5000
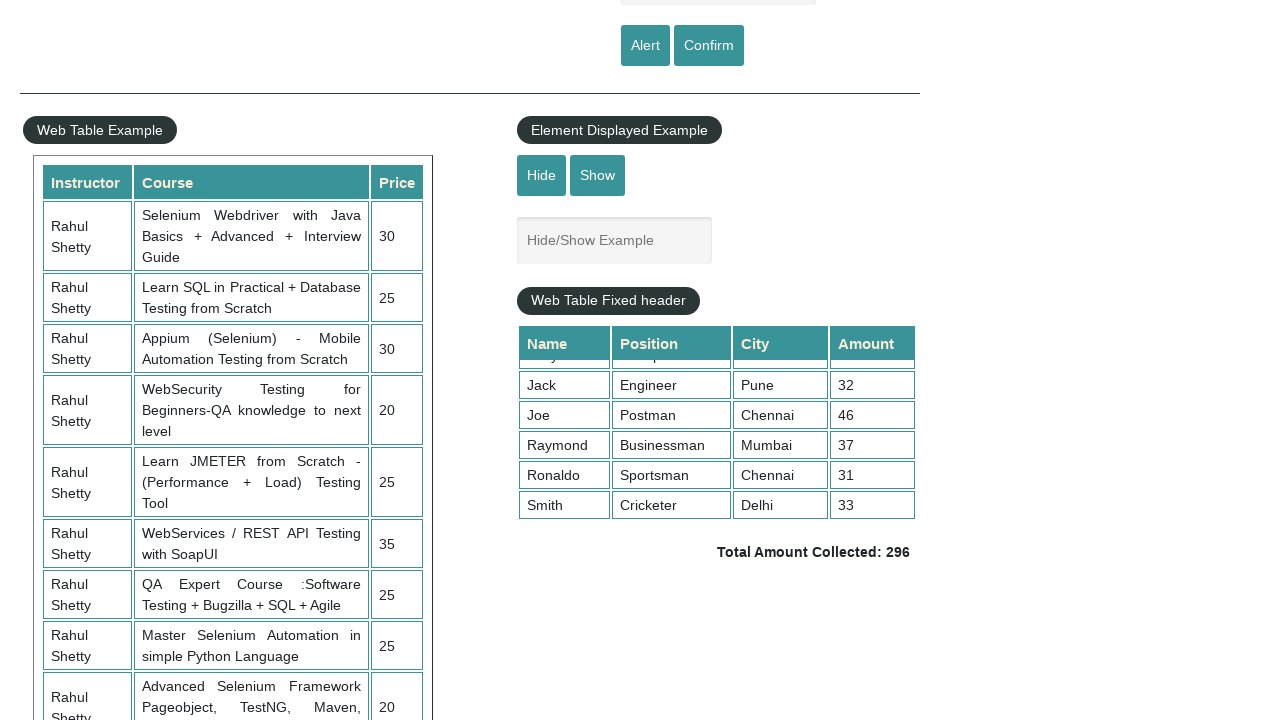

Table column 4 cells became visible
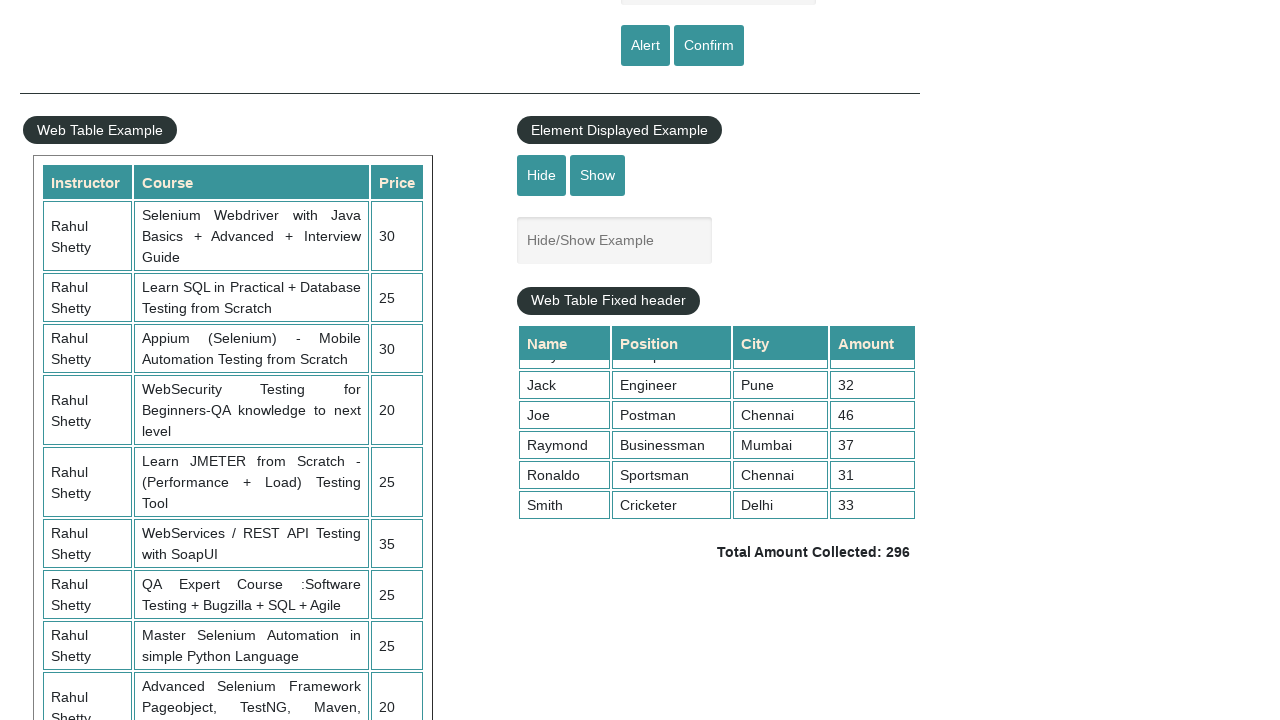

Retrieved 9 values from table column 4
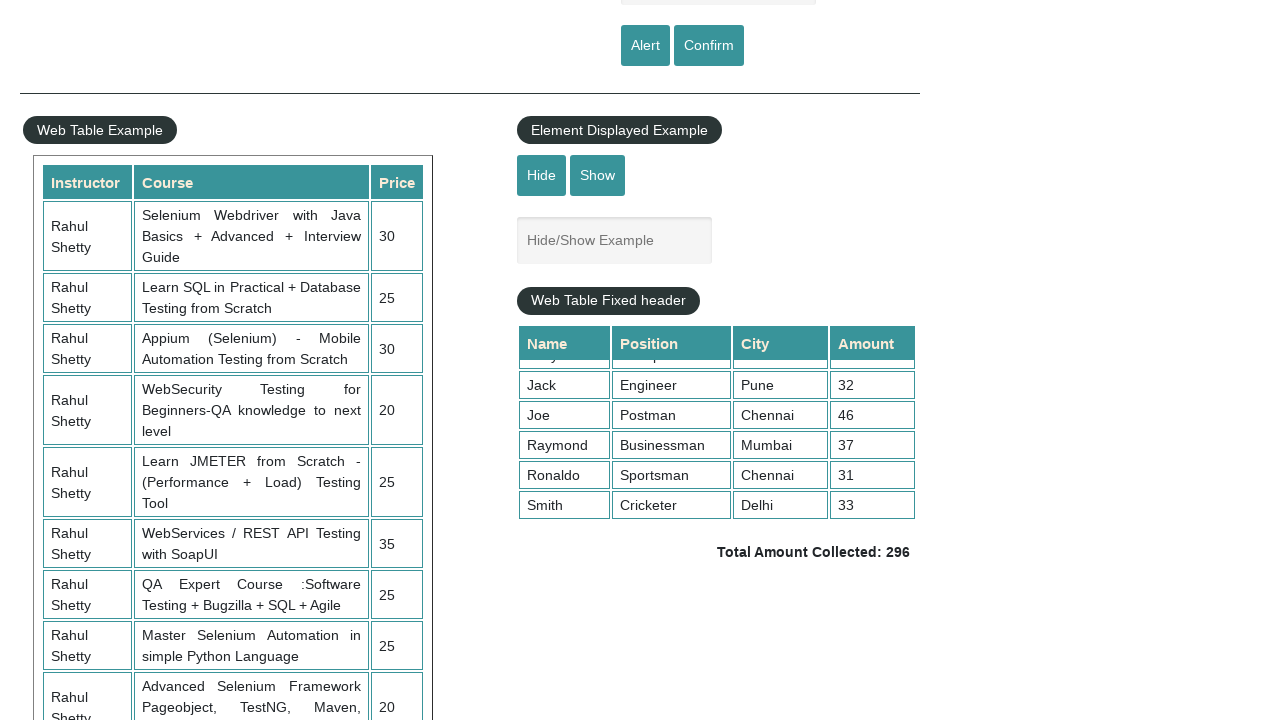

Calculated sum of column 4 values: 296
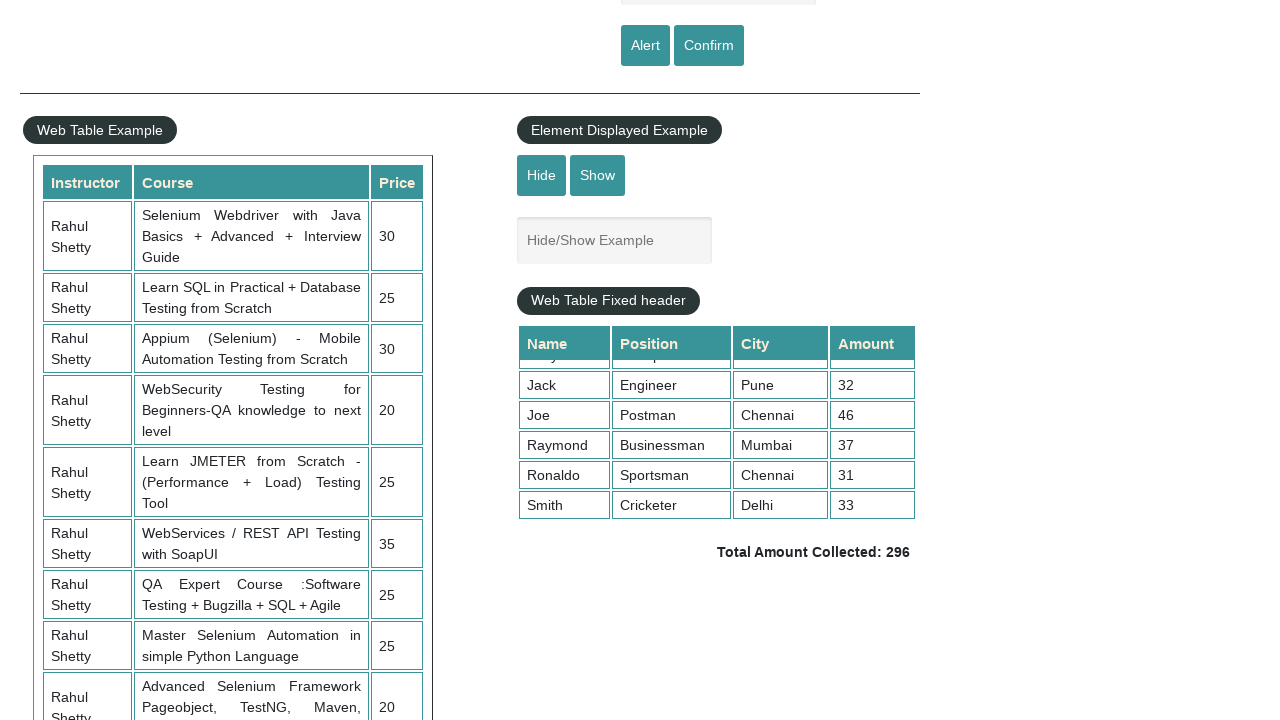

Retrieved displayed total amount text:  Total Amount Collected: 296 
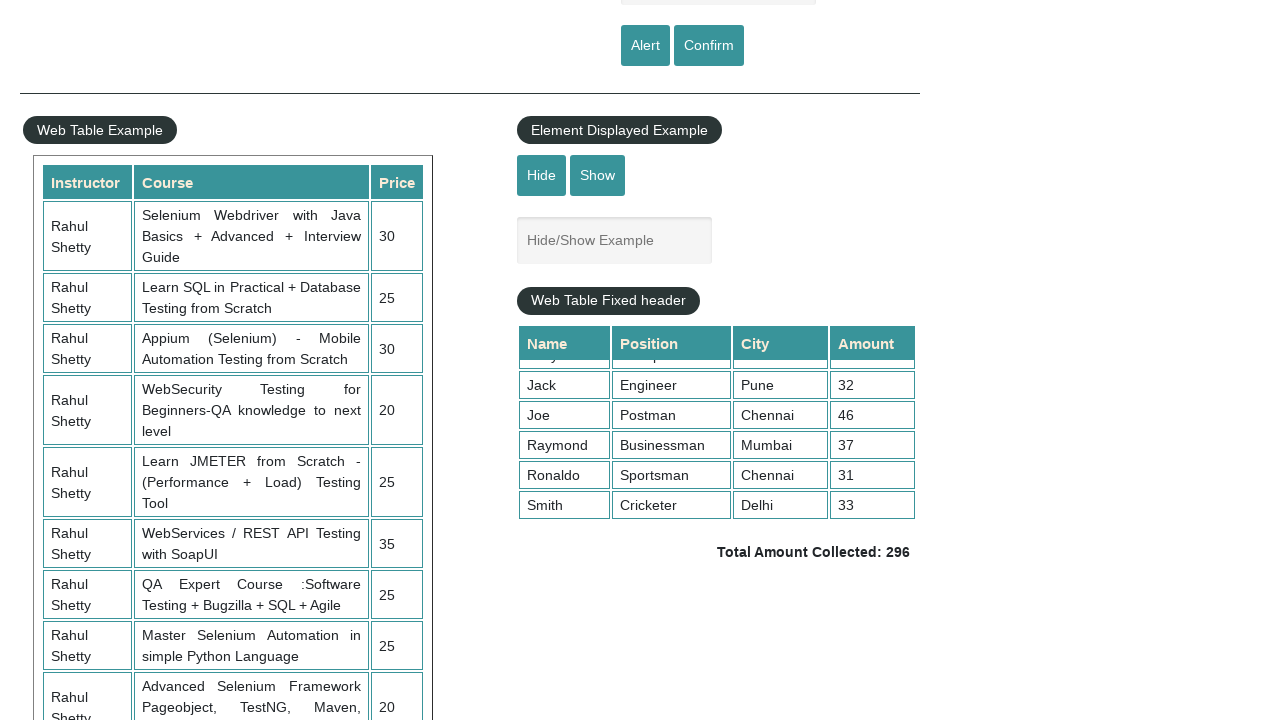

Parsed displayed total: 296
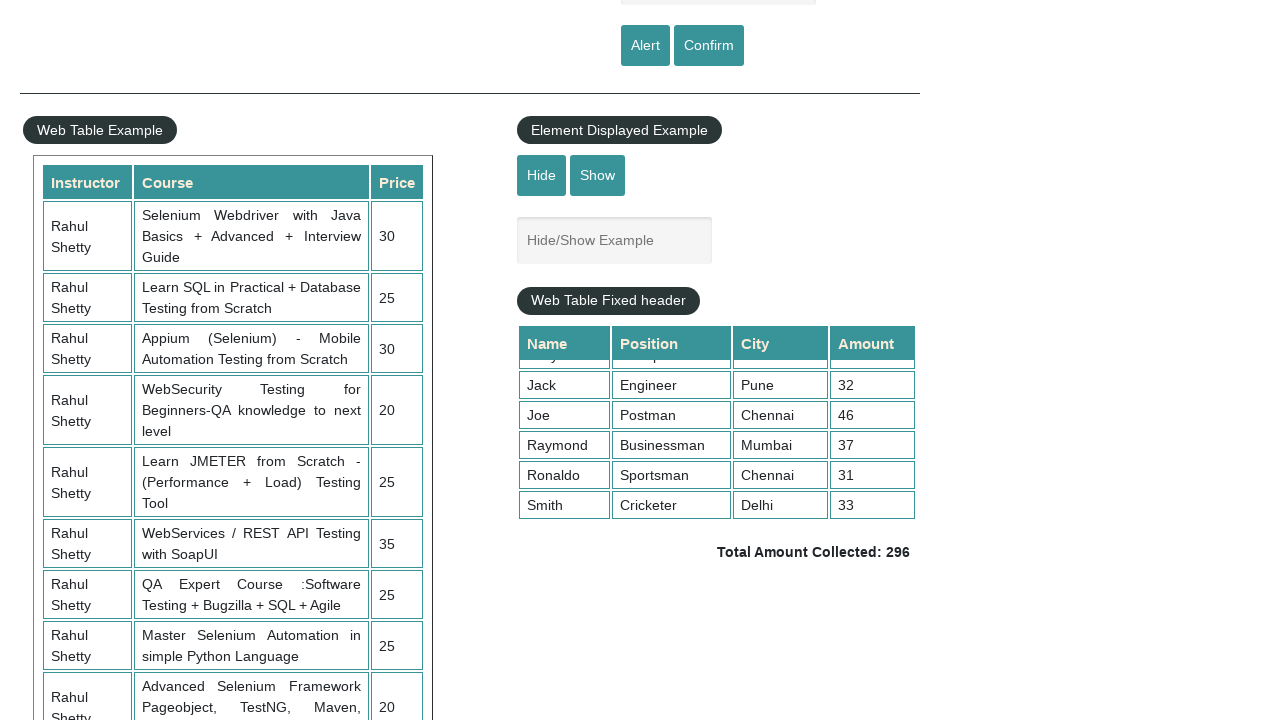

Verified calculated sum (296) matches displayed total (296)
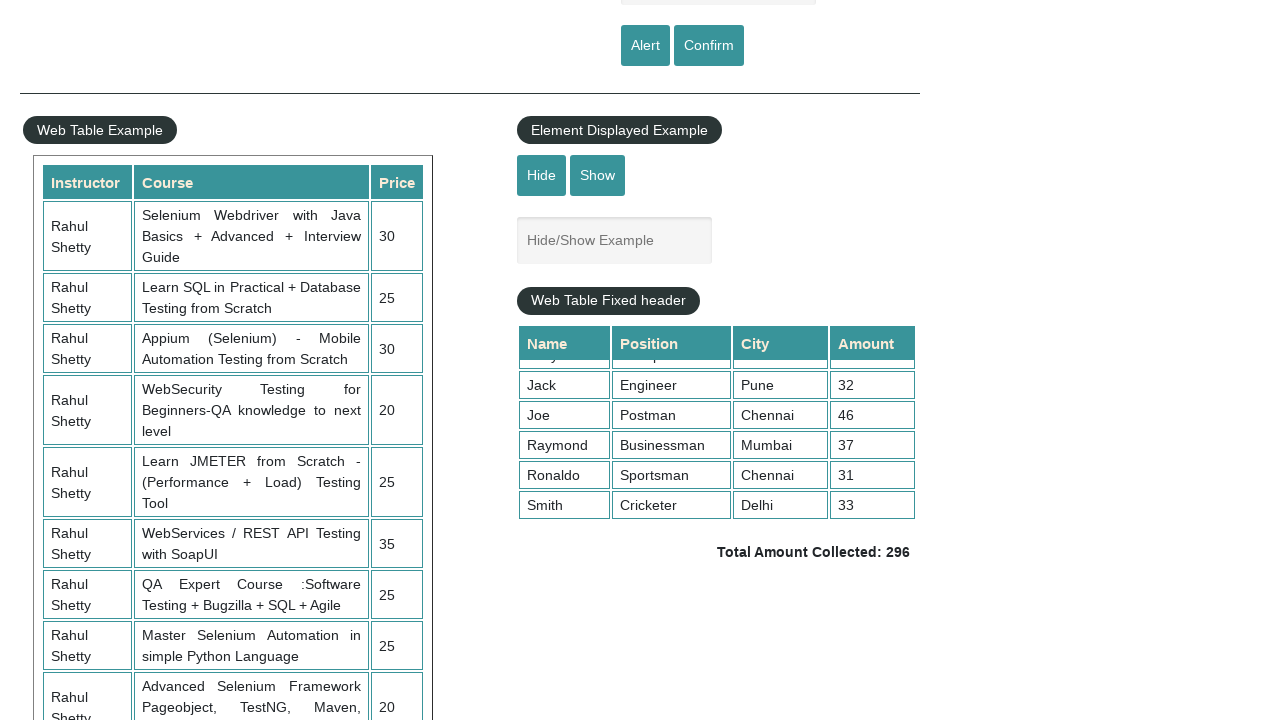

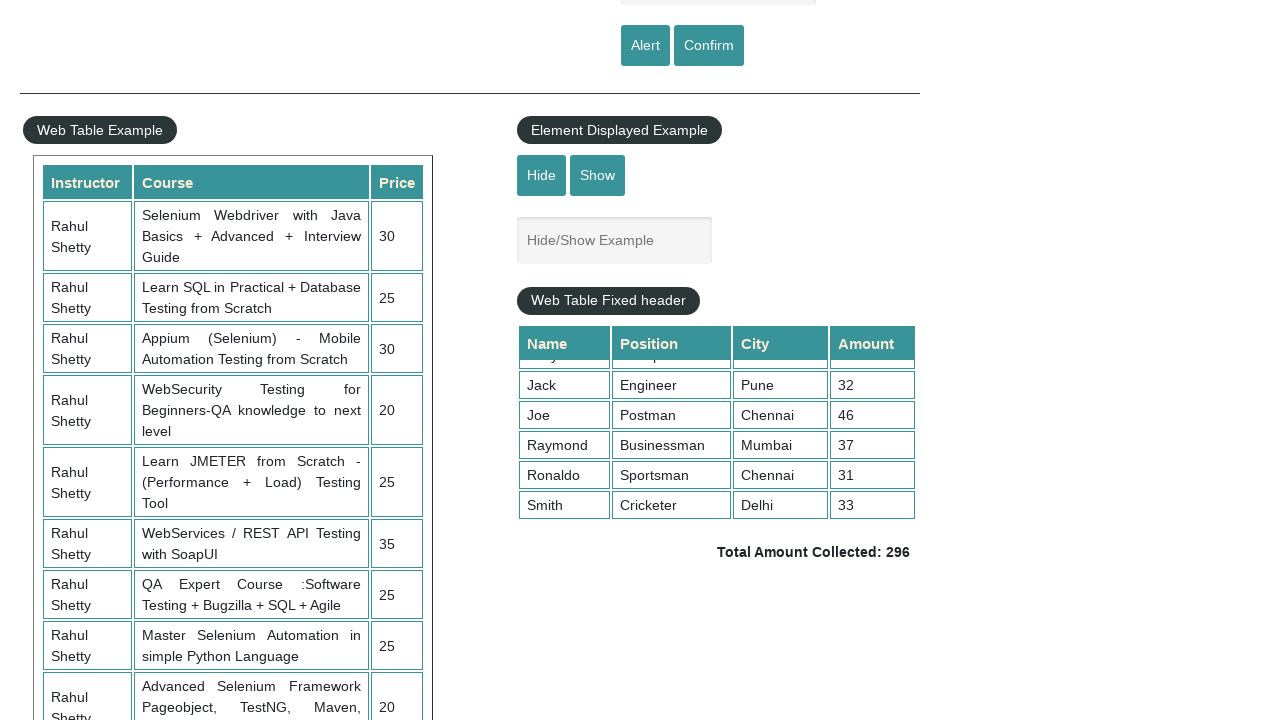